Tests the Click Me button functionality by clicking it and verifying the dynamic click message appears while the double click message does not.

Starting URL: https://demoqa.com/buttons

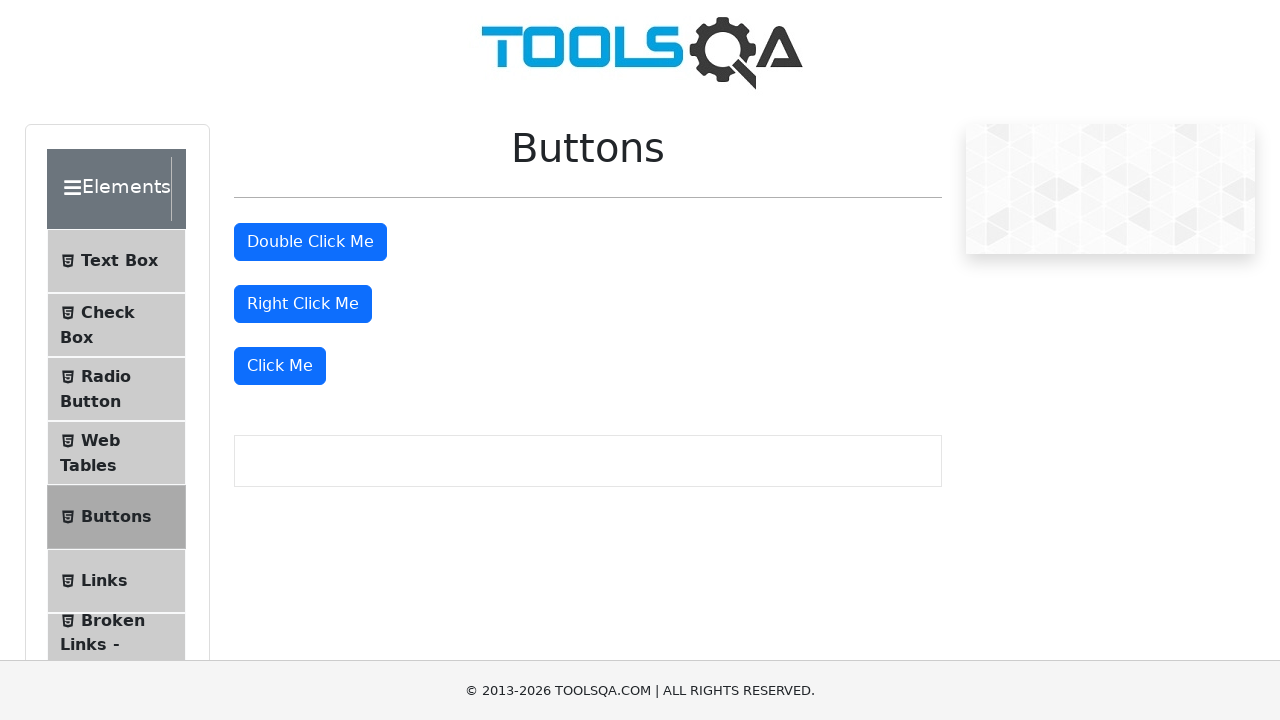

Clicked the 'Click Me' button at (280, 366) on internal:role=button[name="Click Me"s]
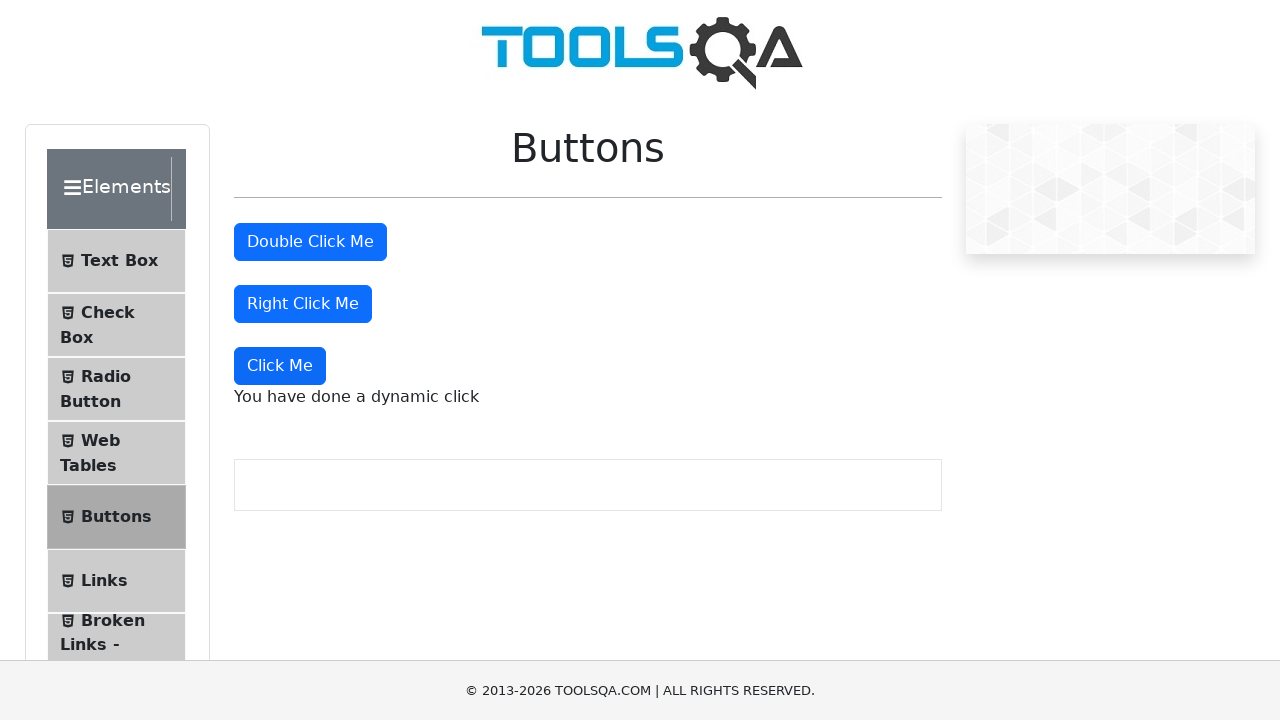

Verified 'You have done a dynamic click' message is visible
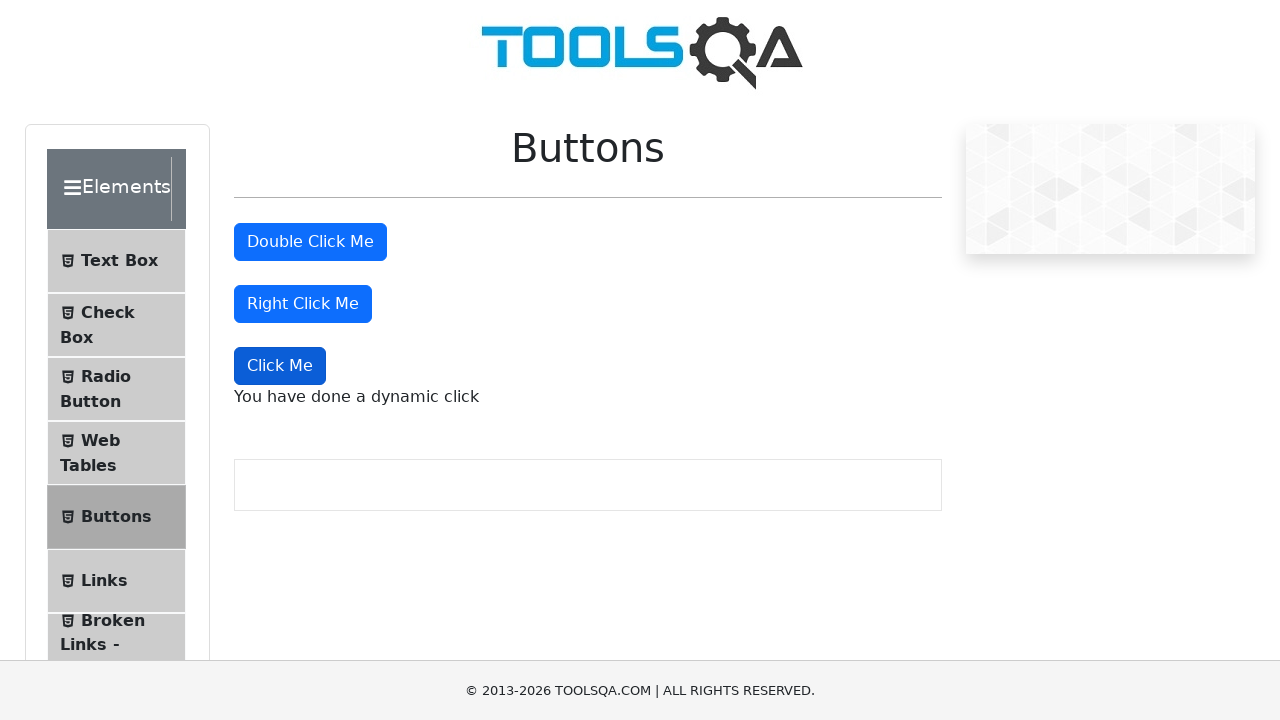

Verified 'You have done a double click' message is not visible
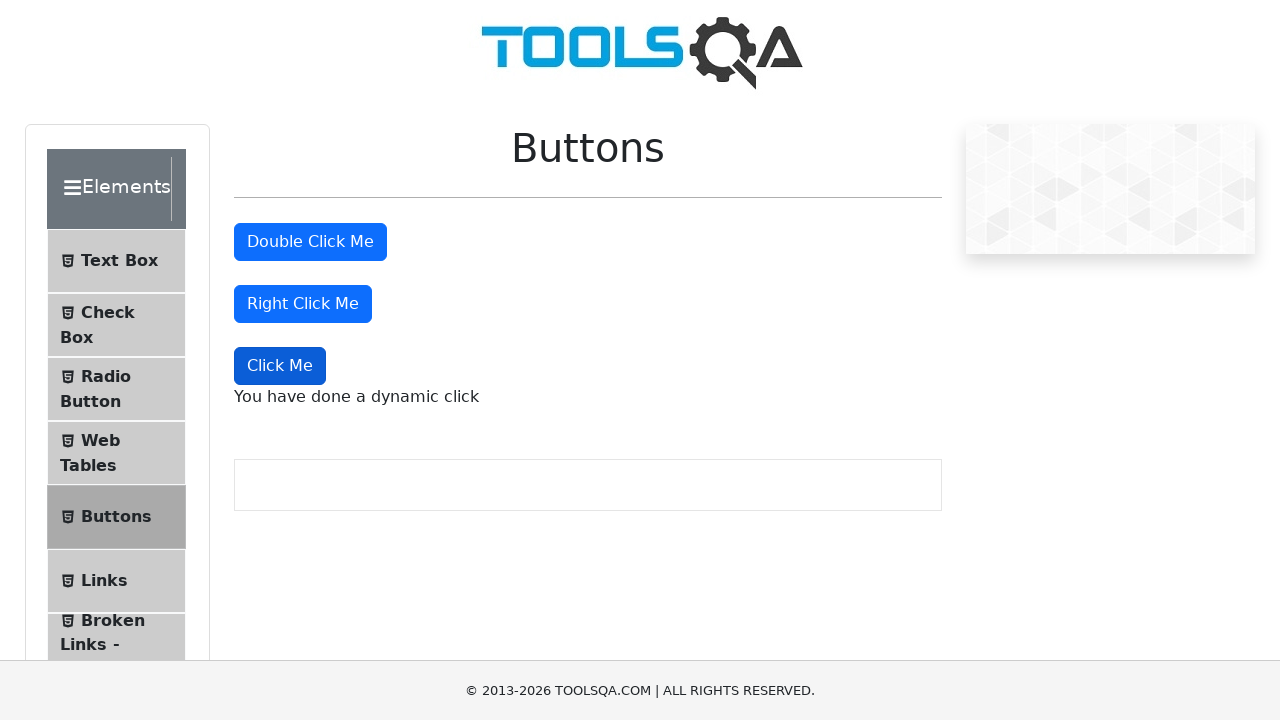

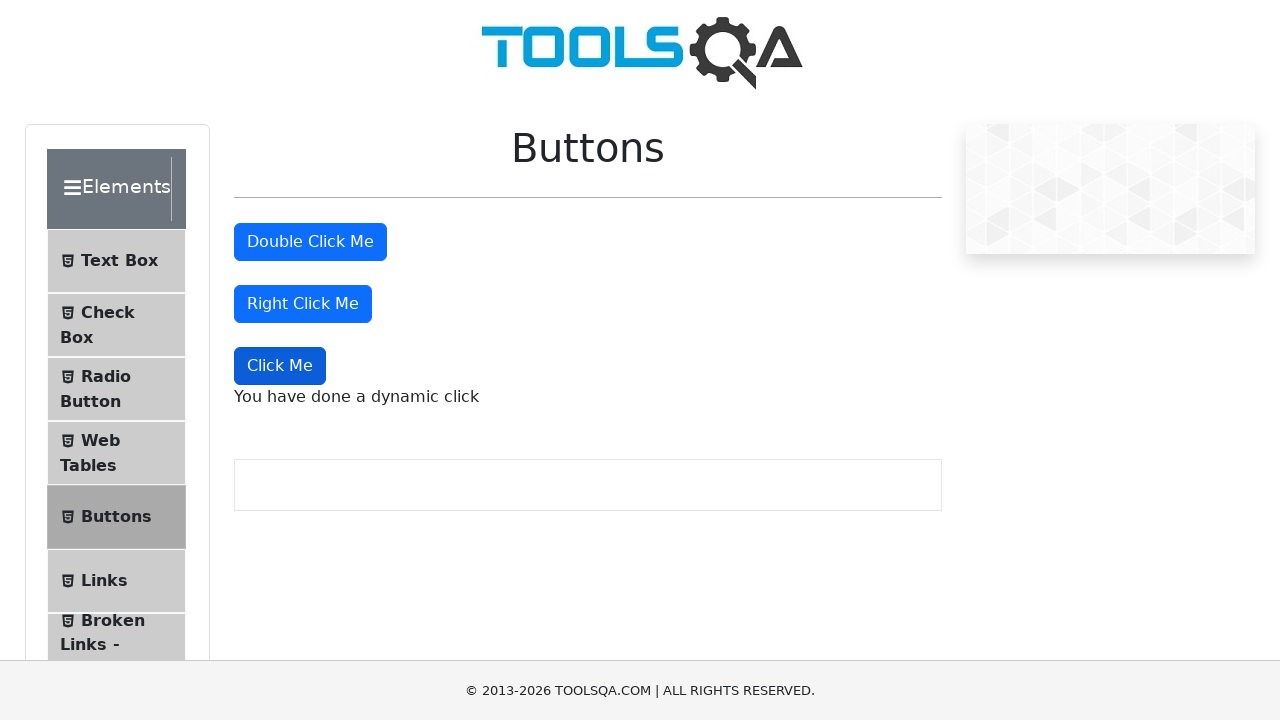